Navigates to the home page and verifies the header text, description paragraph, and menu are displayed correctly

Starting URL: https://kristinek.github.io/site

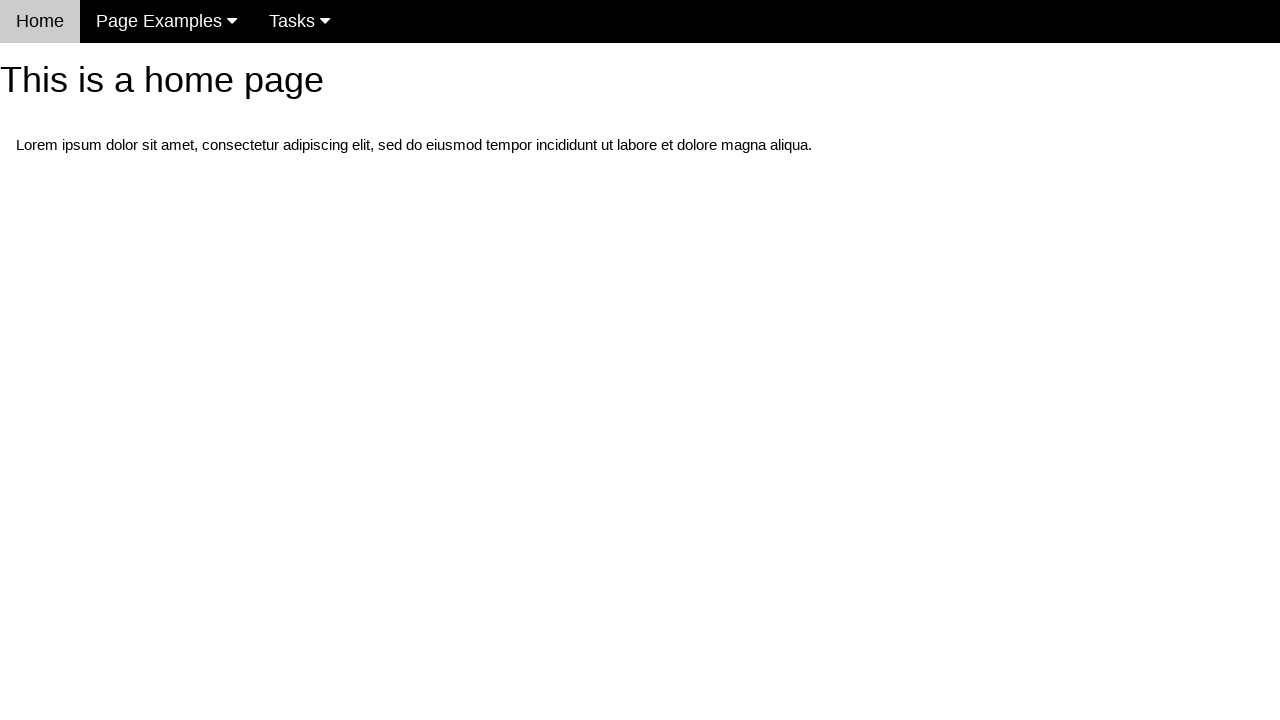

Navigated to home page
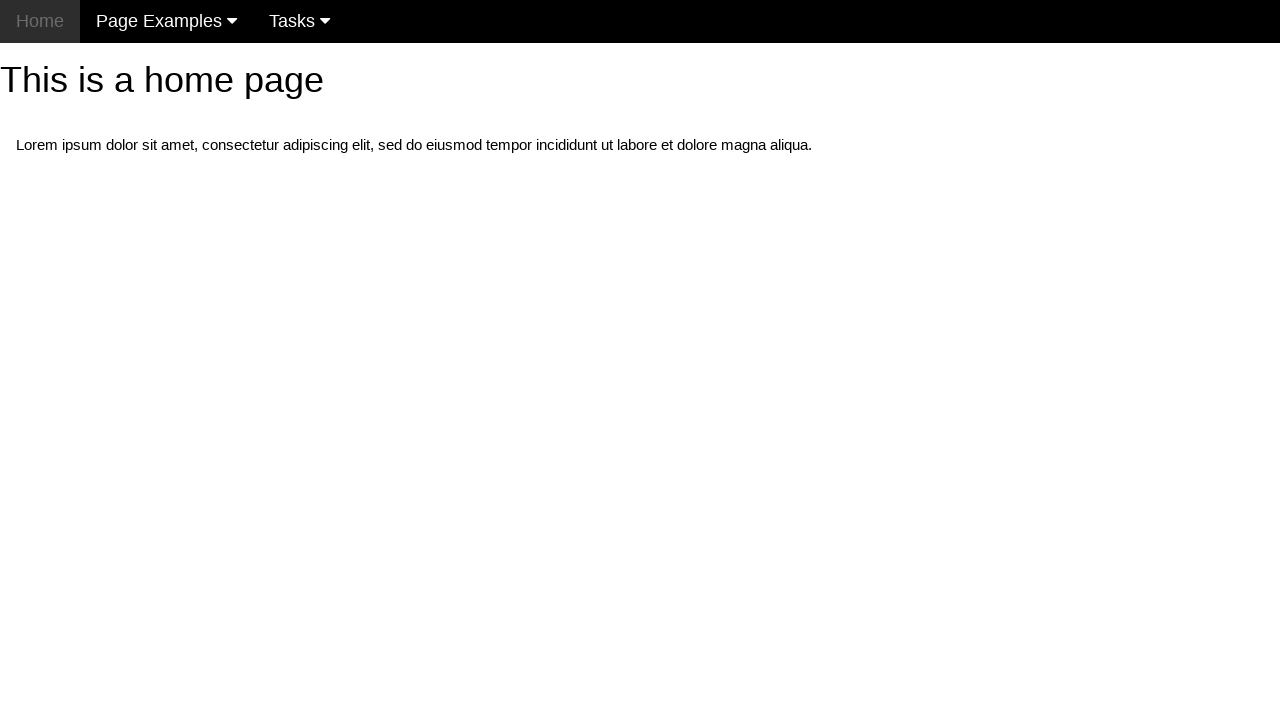

Located h1 header element
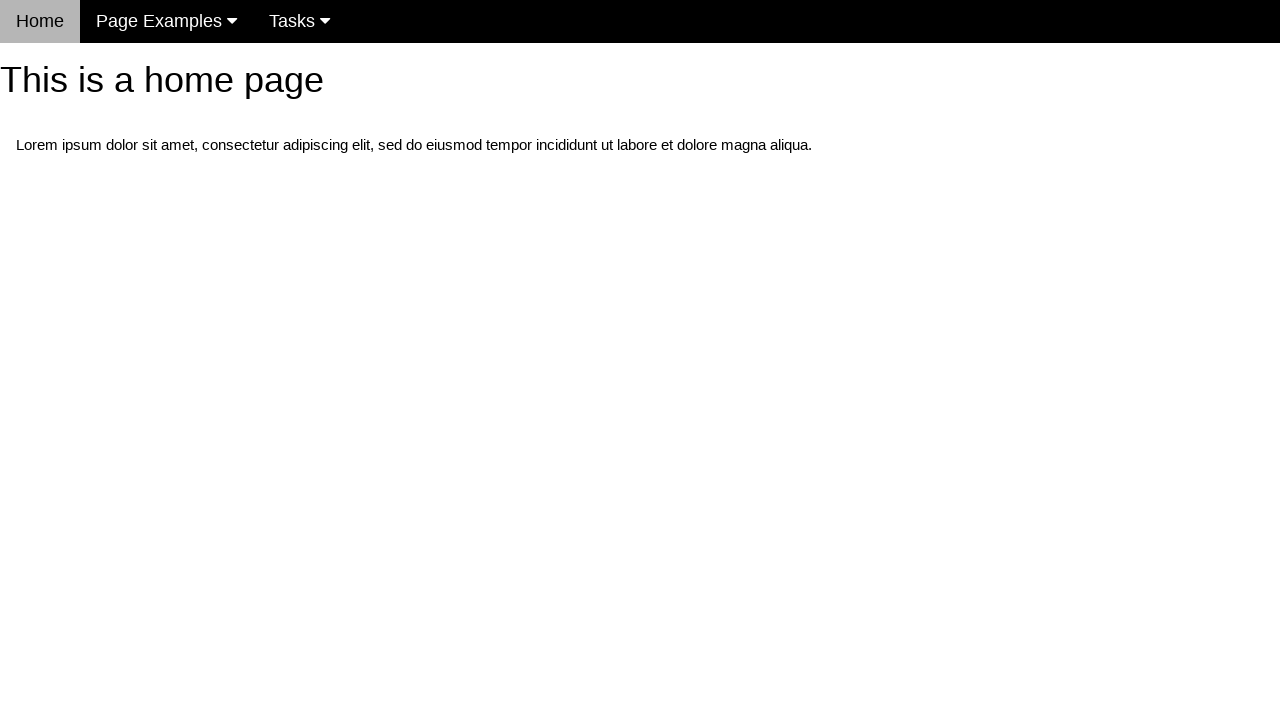

Verified header text is 'This is a home page'
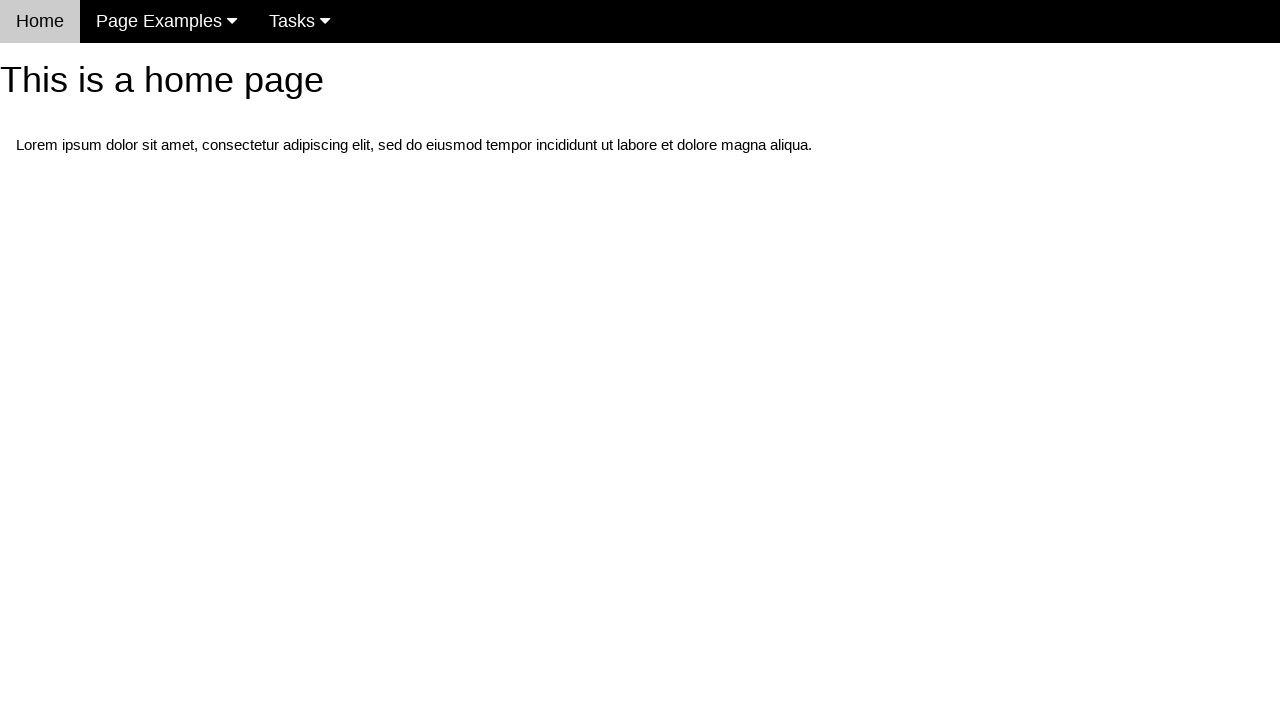

Located first paragraph element
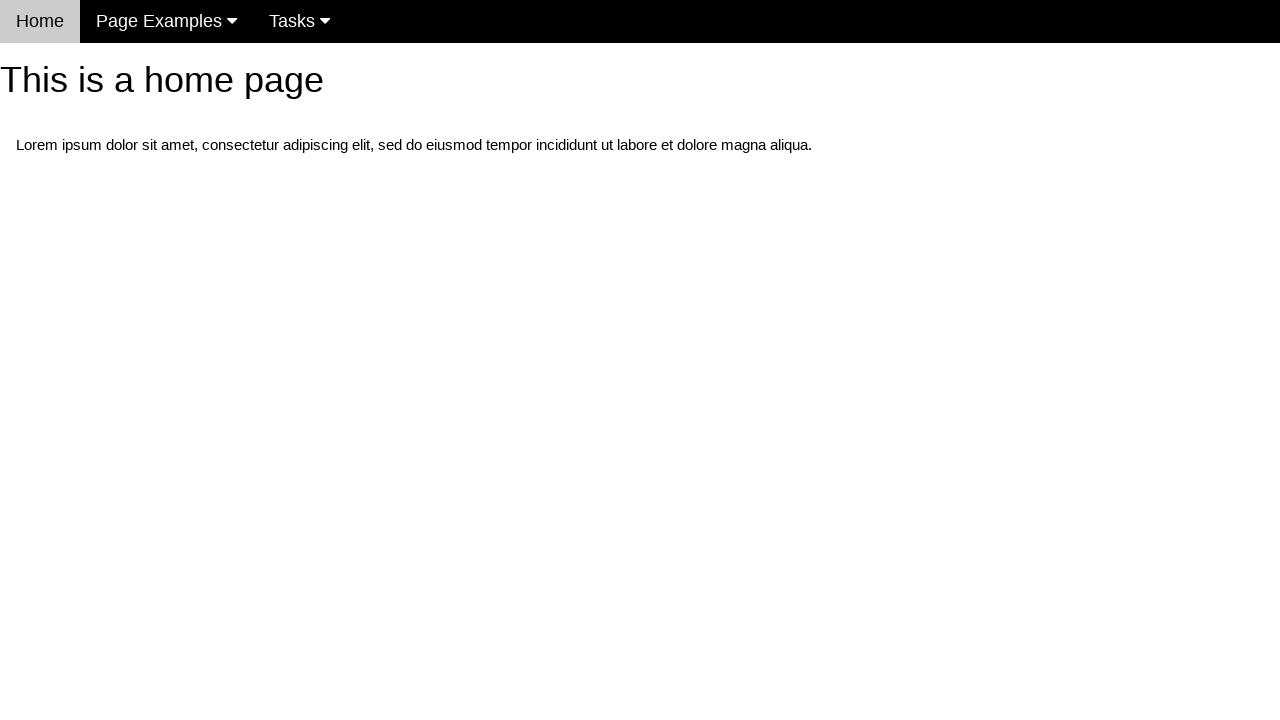

Verified description paragraph text is correct
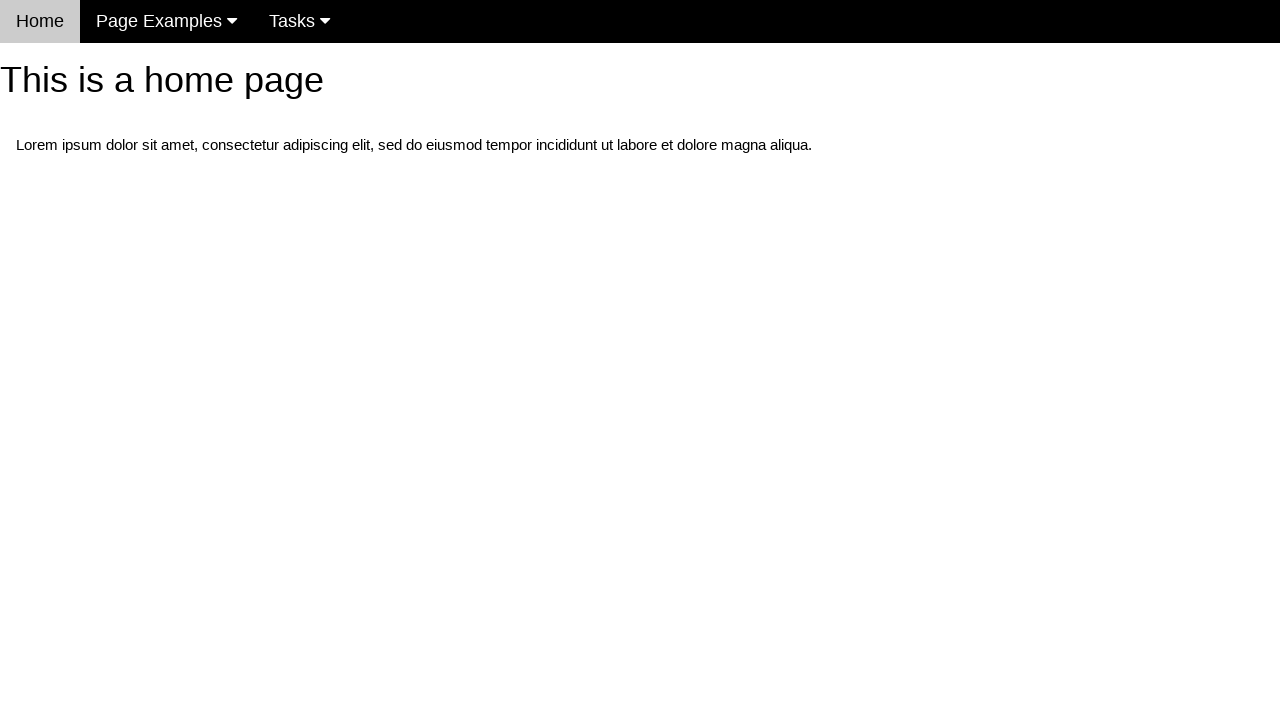

Located menu element with class 'w3-navbar'
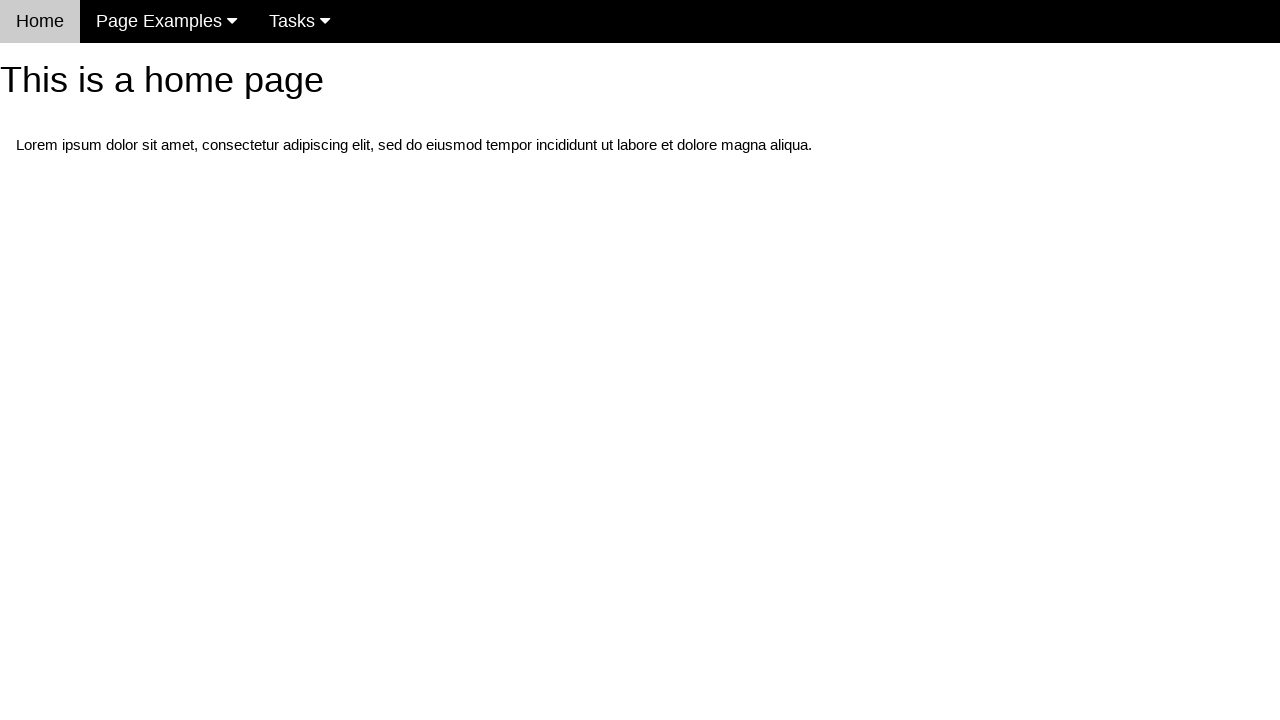

Verified menu is visible
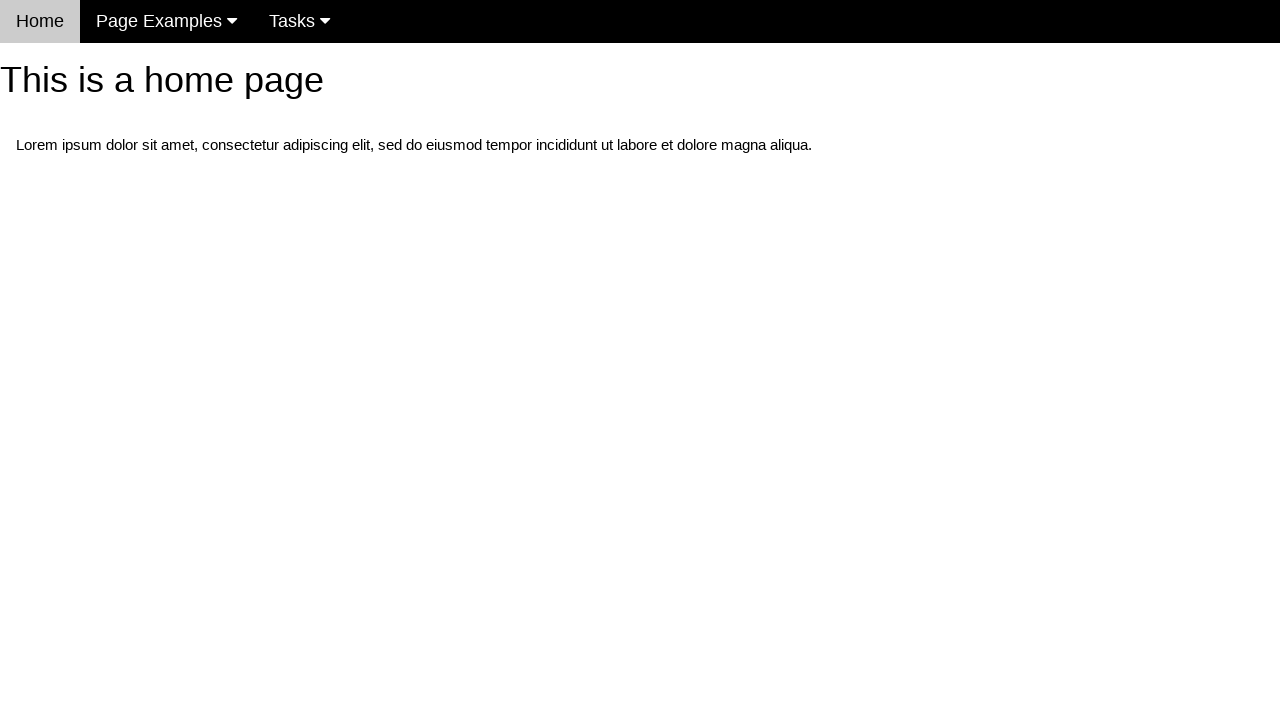

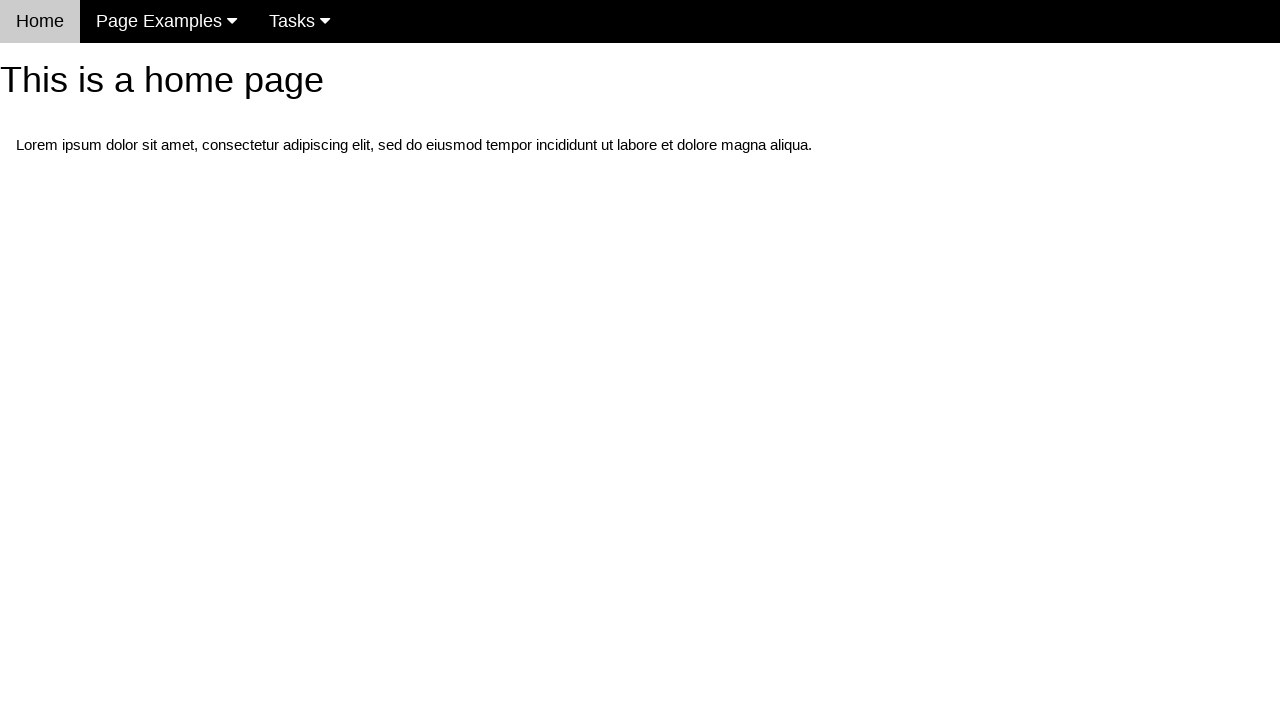